Navigates to an e-commerce site and verifies that product listings with names and prices are displayed on the page

Starting URL: https://www.demoblaze.com/

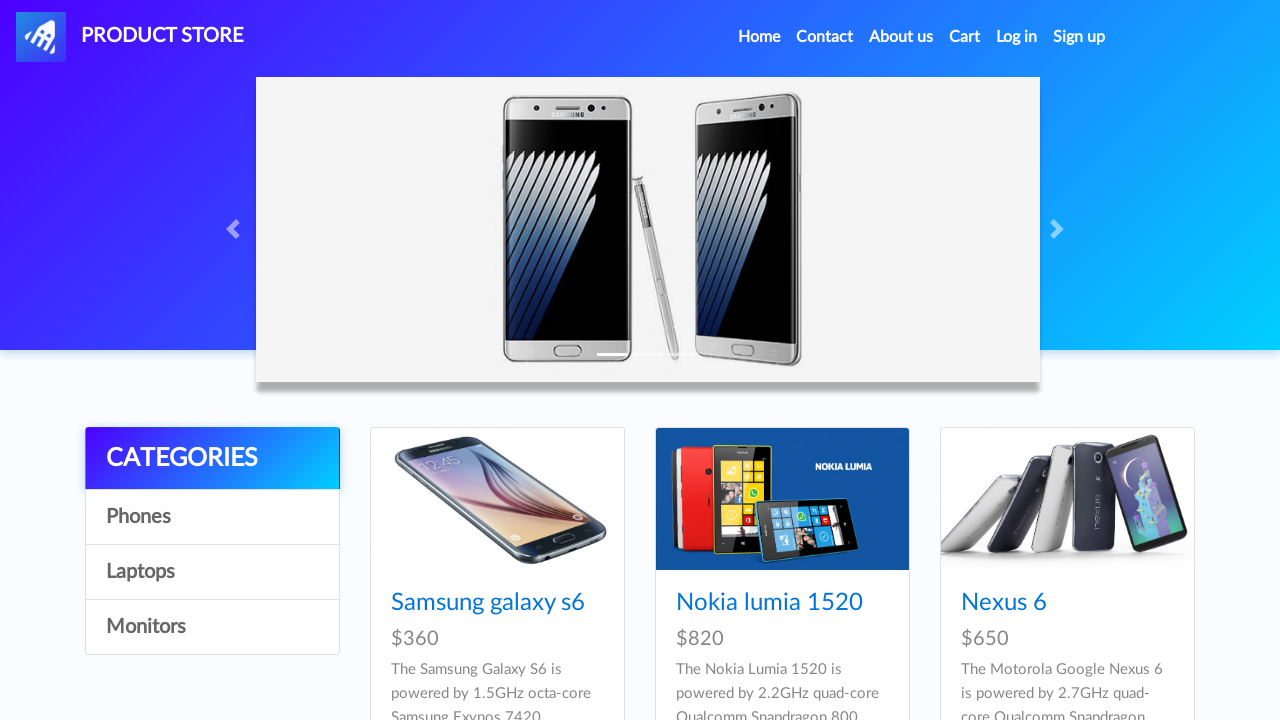

Waited for product listings to load
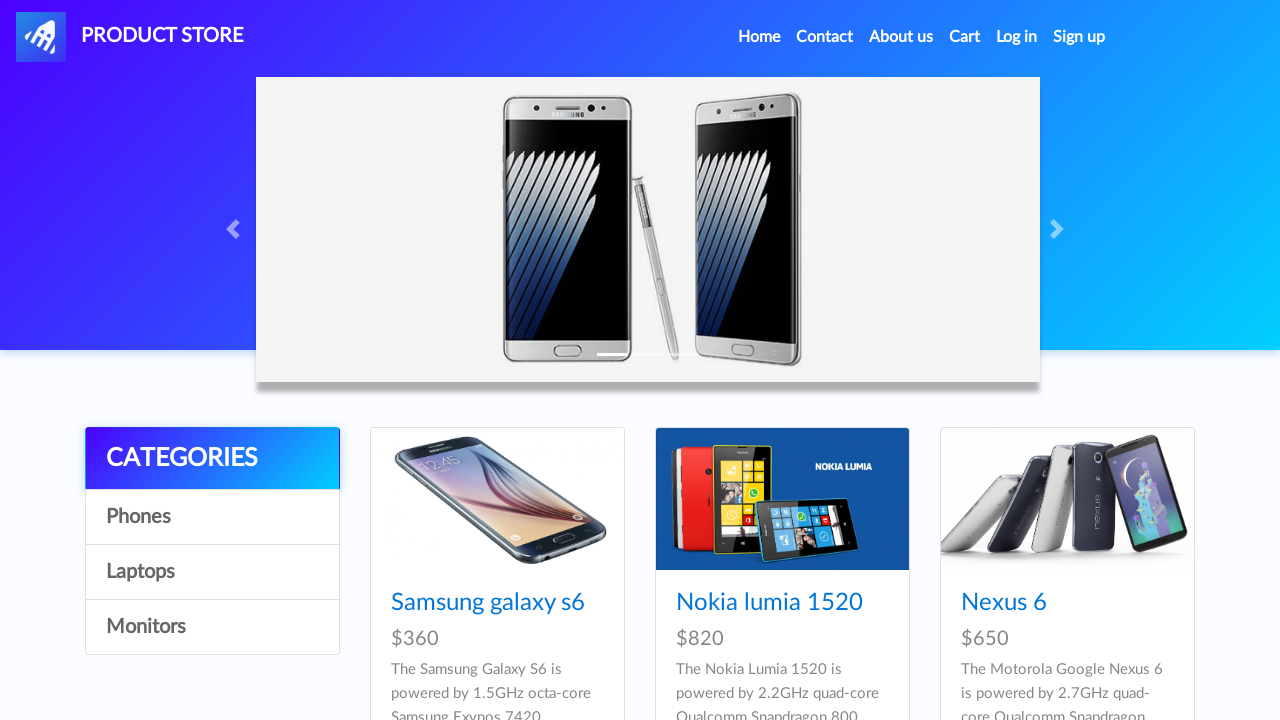

Located all device name links on the page
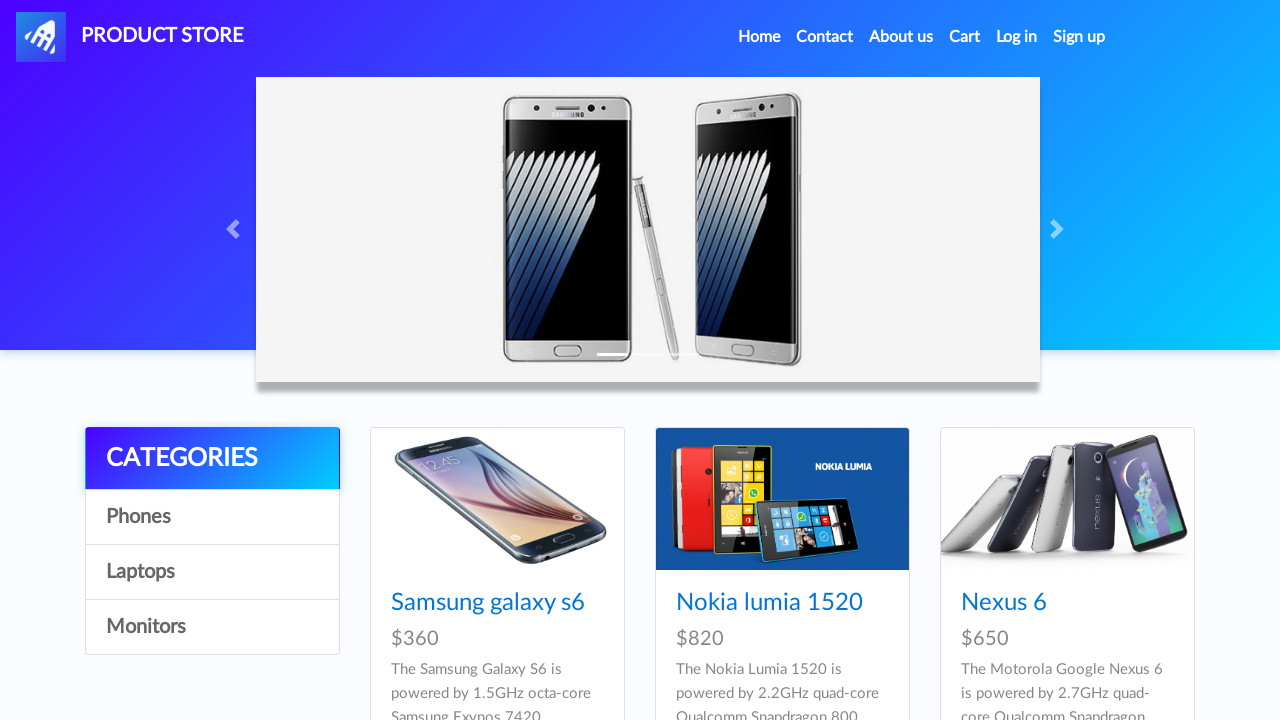

Counted 9 device names on the page
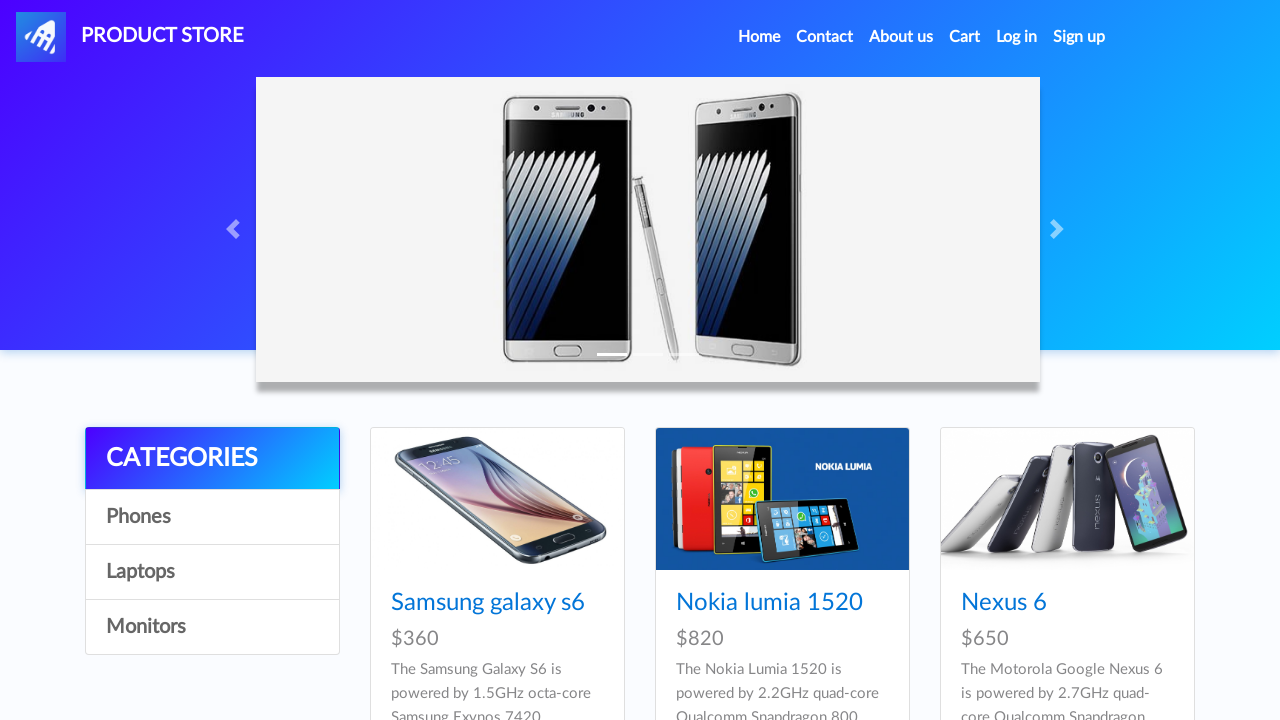

Located all device price elements on the page
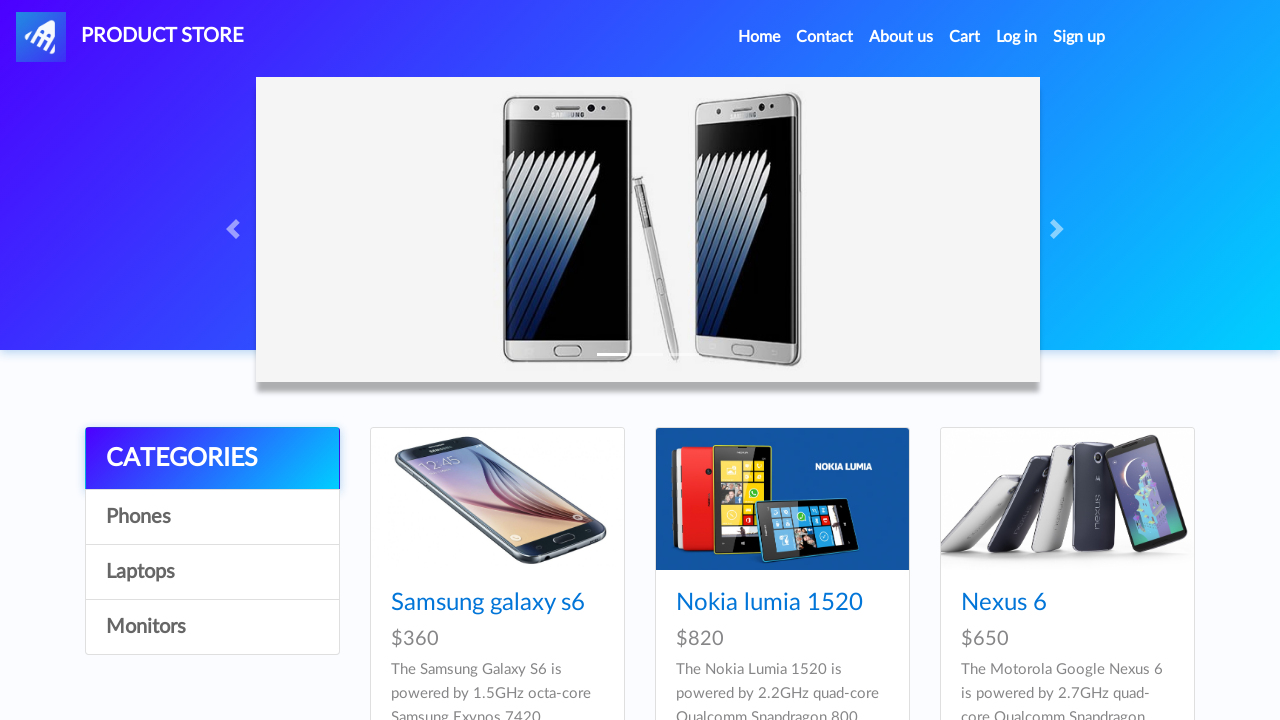

Counted 9 device prices on the page
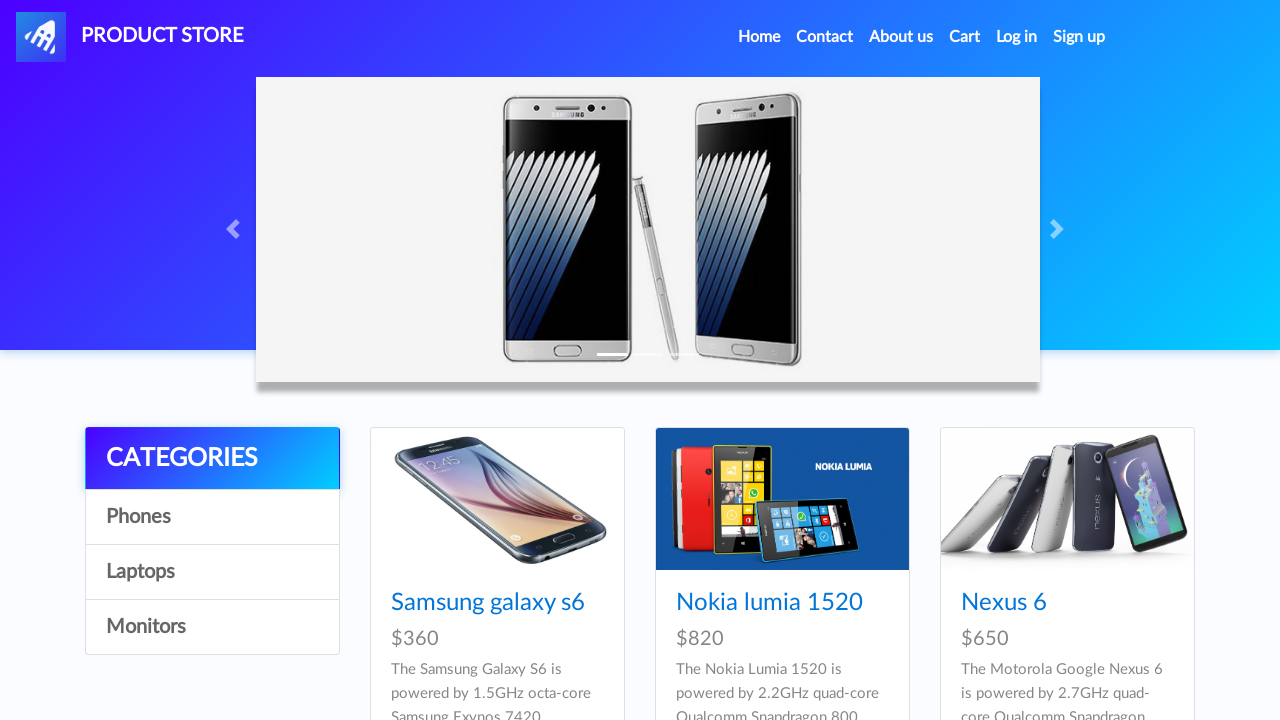

Verified that device names are present on the page
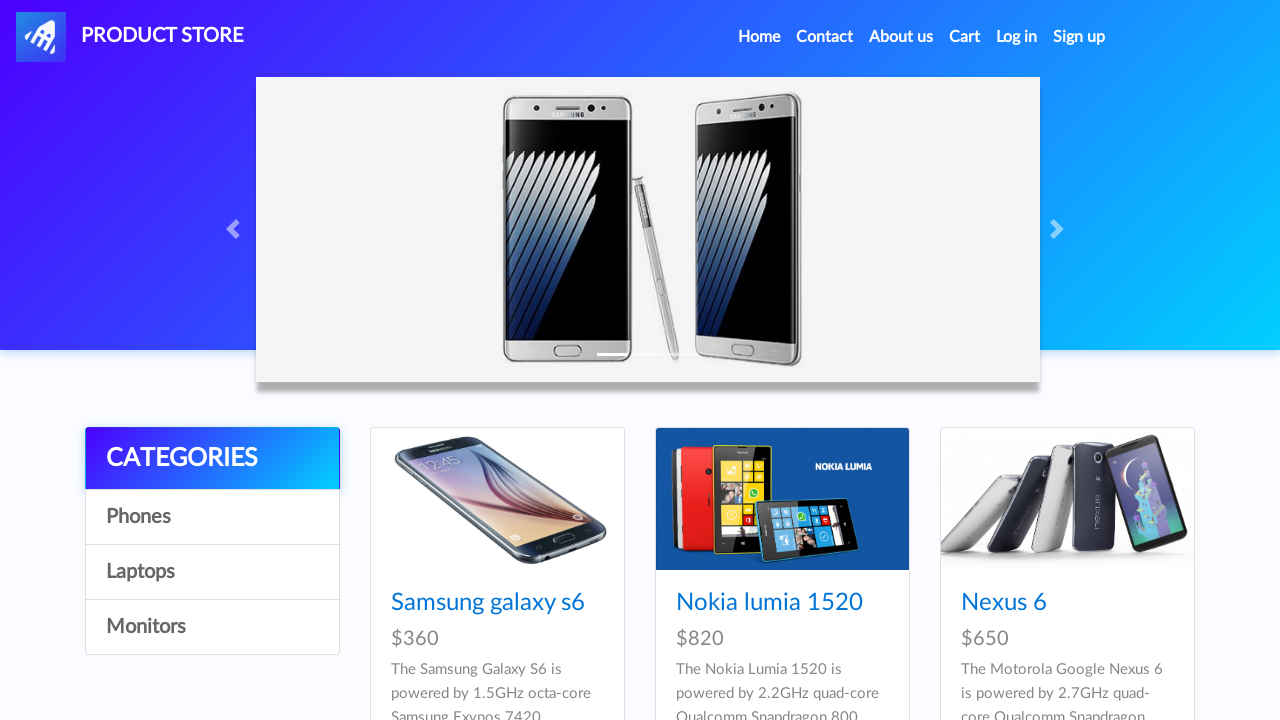

Verified that device prices are present on the page
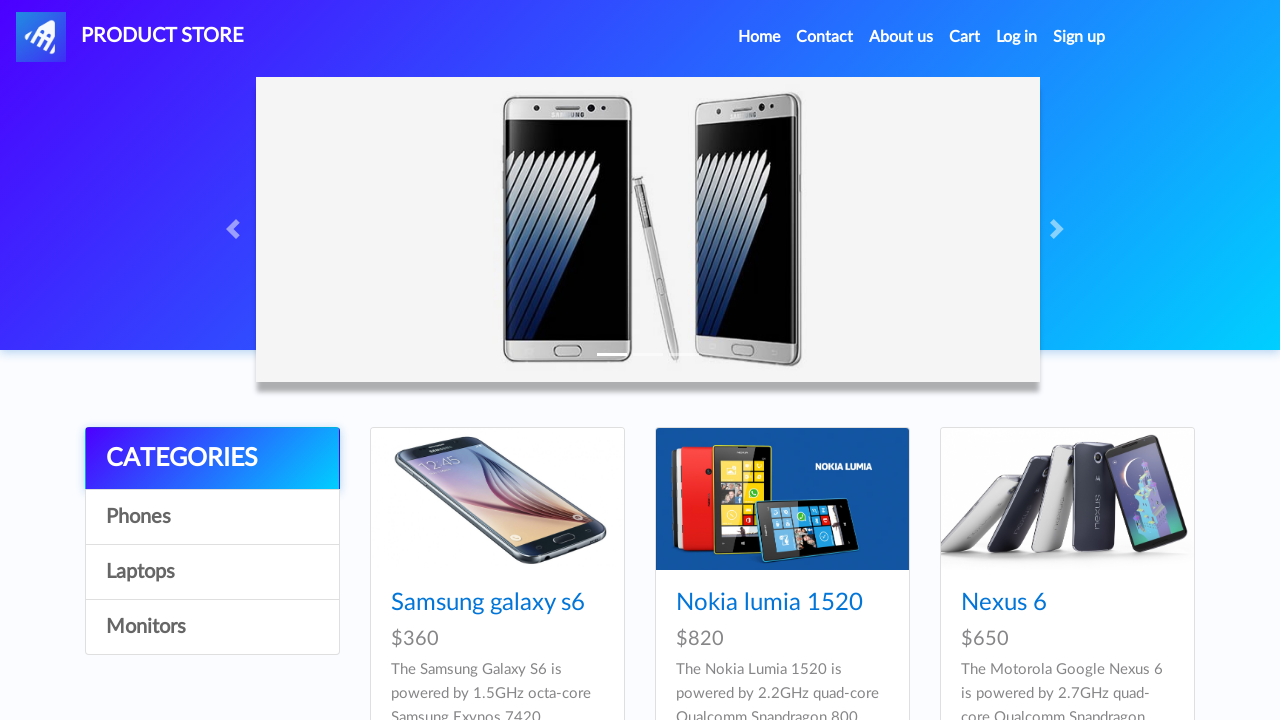

Verified device name 1 is visible
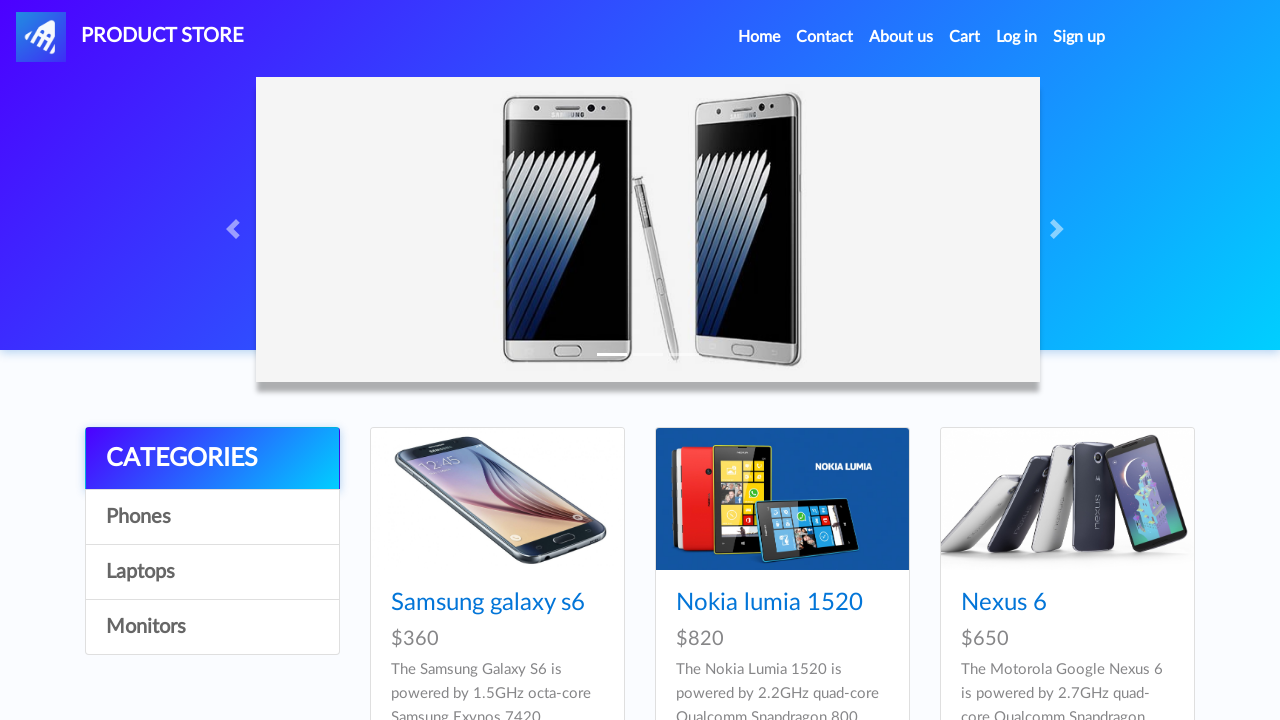

Verified device price 1 is visible
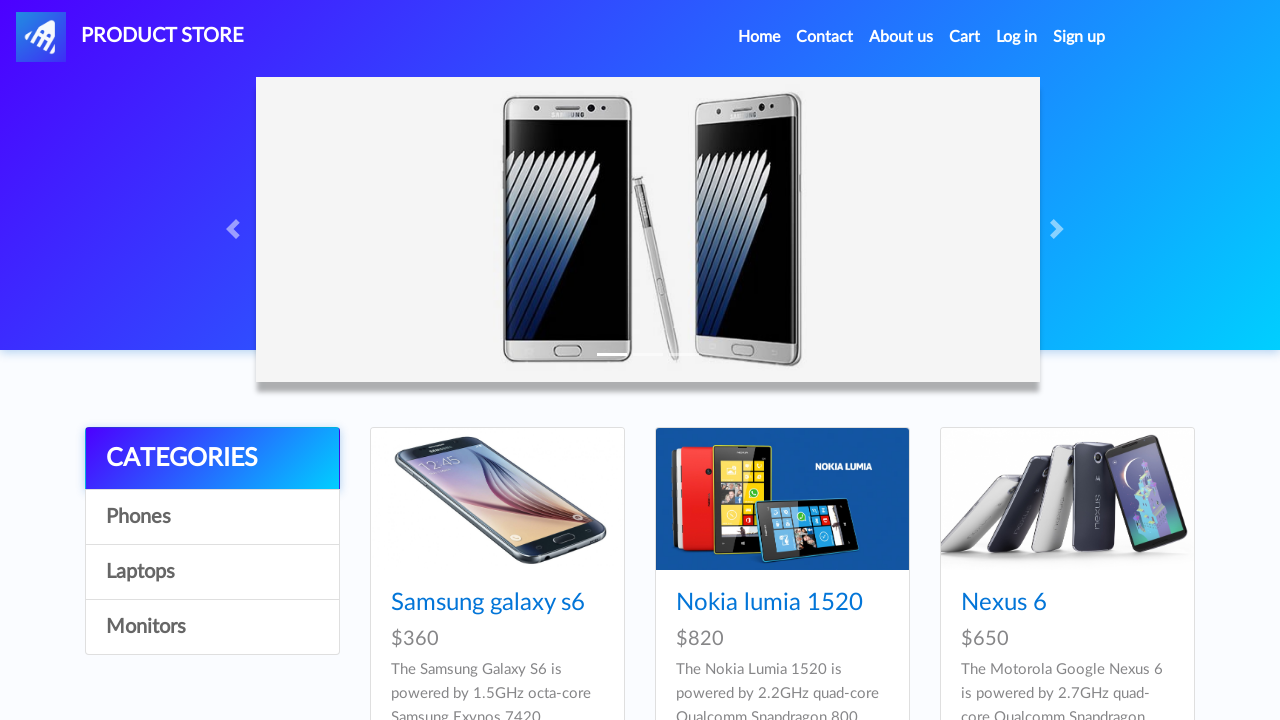

Verified device name 2 is visible
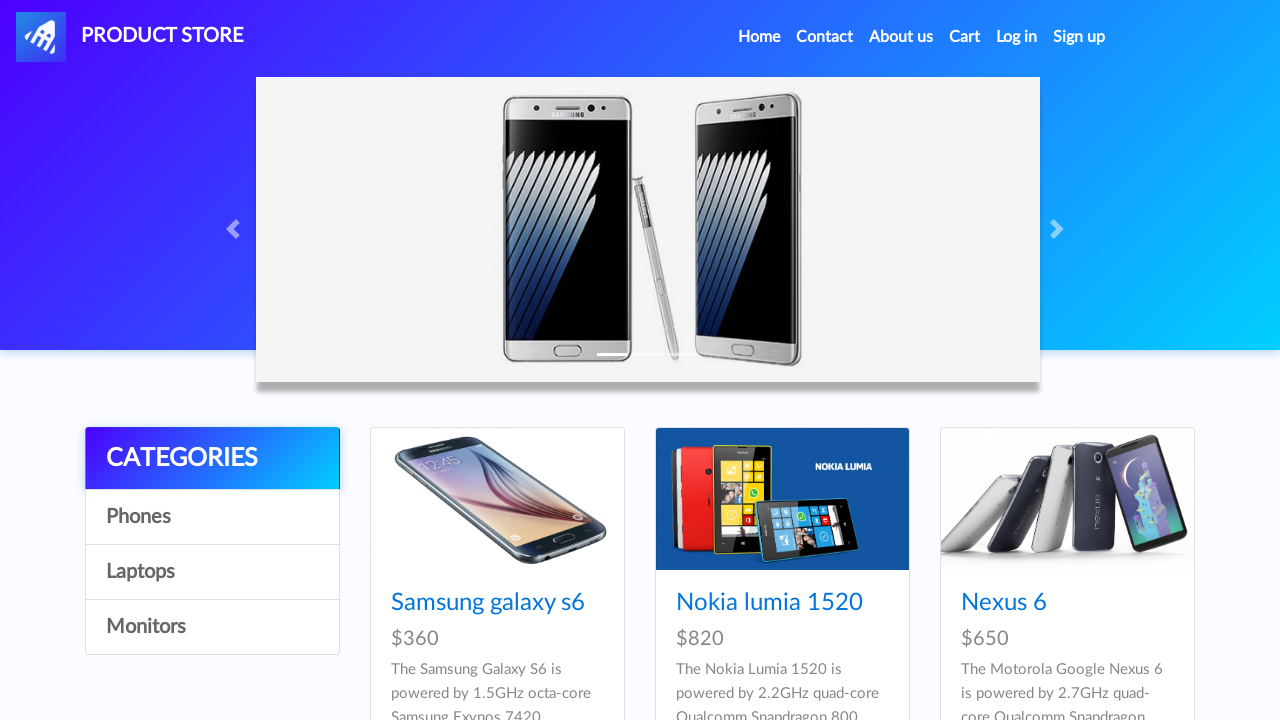

Verified device price 2 is visible
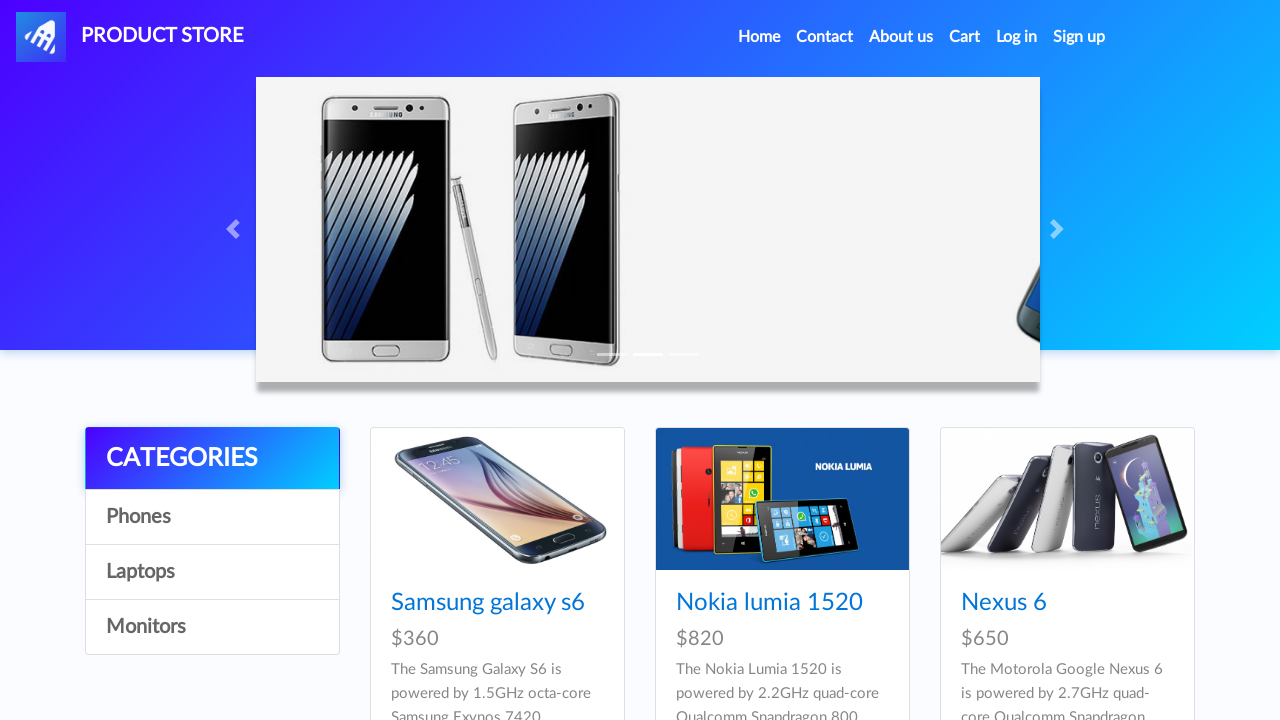

Verified device name 3 is visible
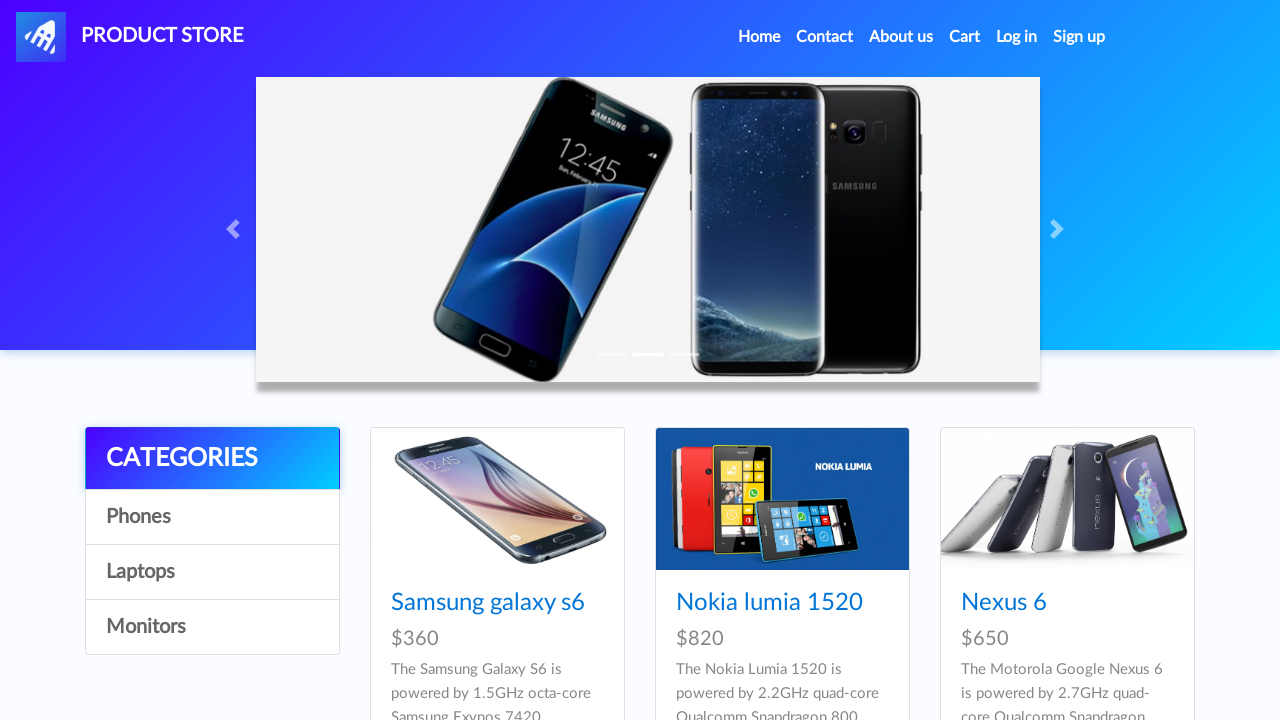

Verified device price 3 is visible
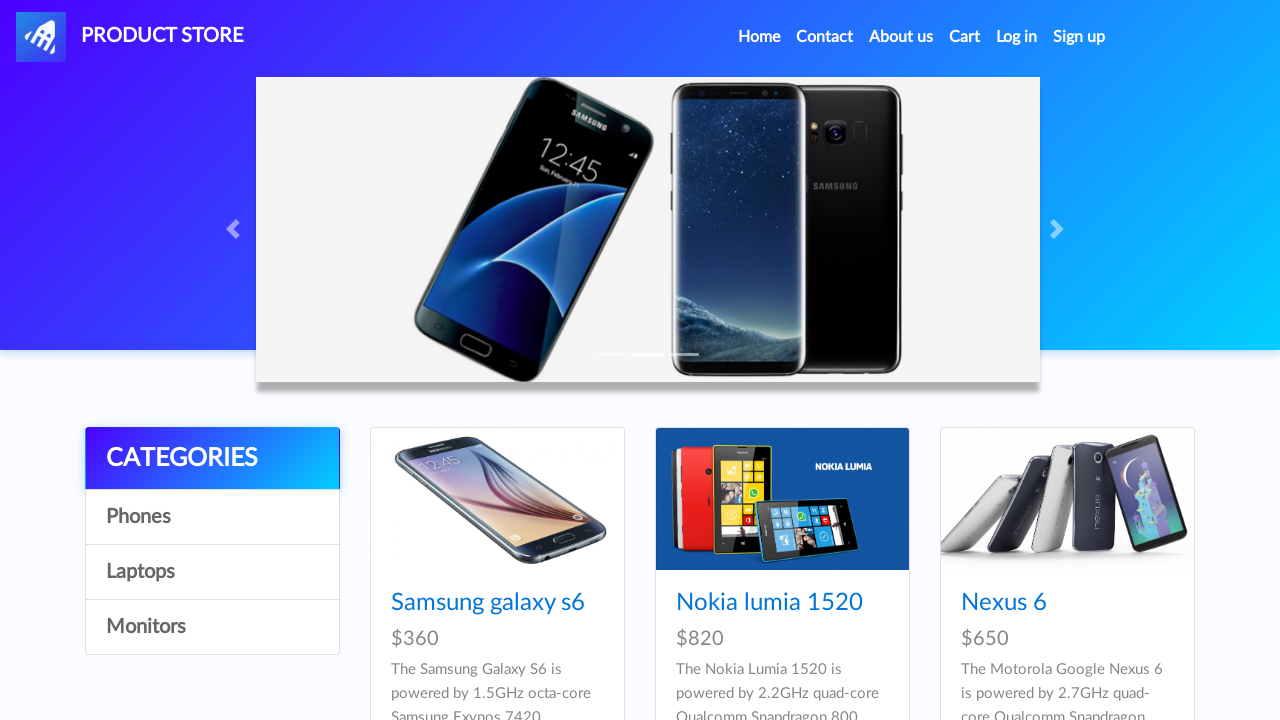

Verified device name 4 is visible
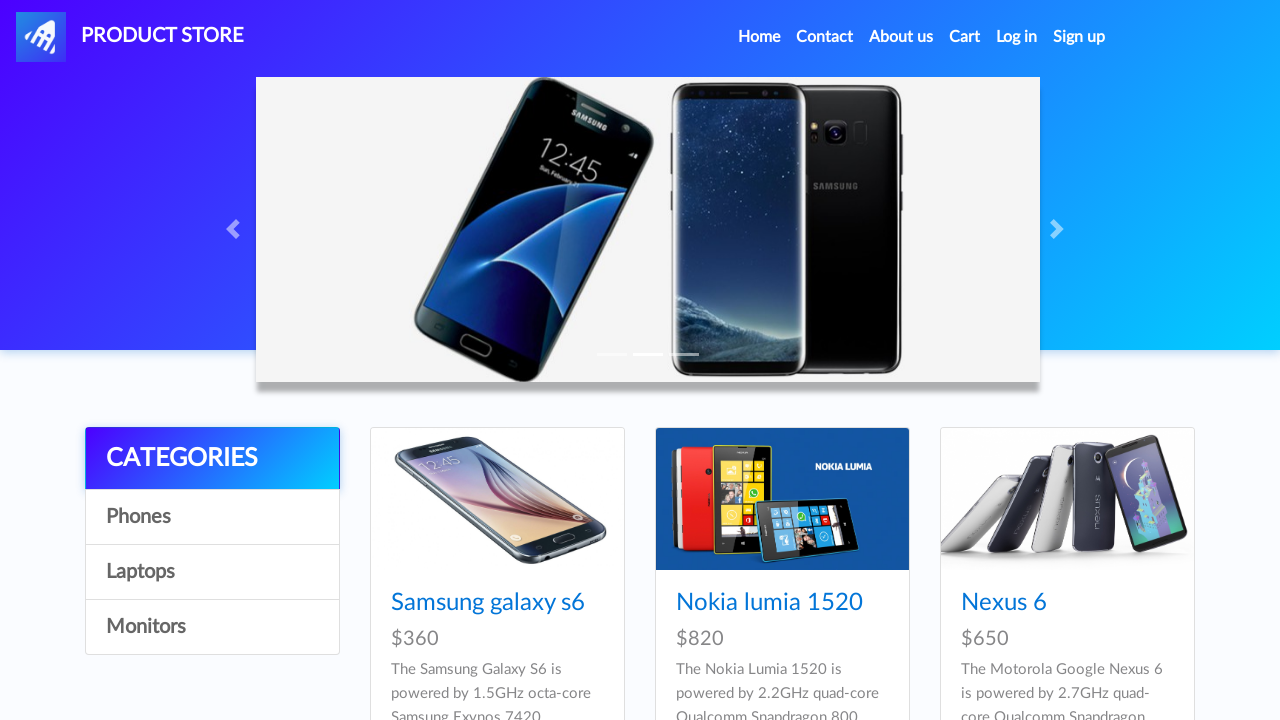

Verified device price 4 is visible
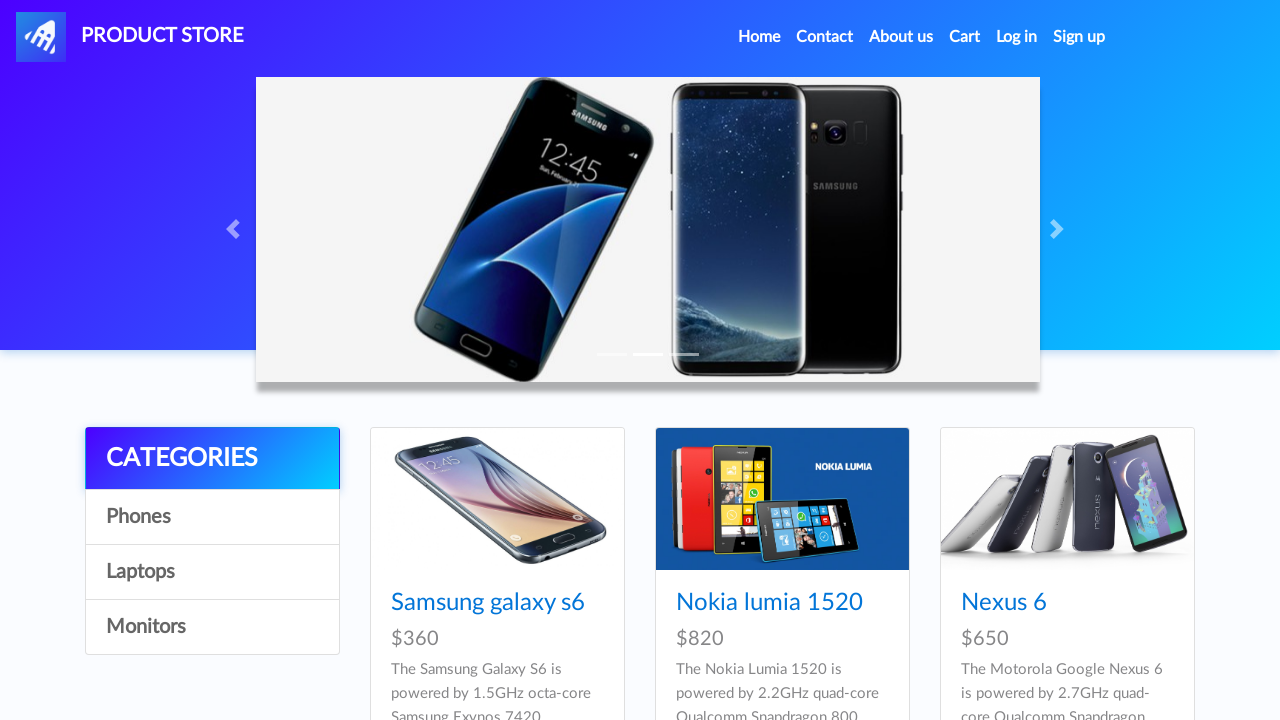

Verified device name 5 is visible
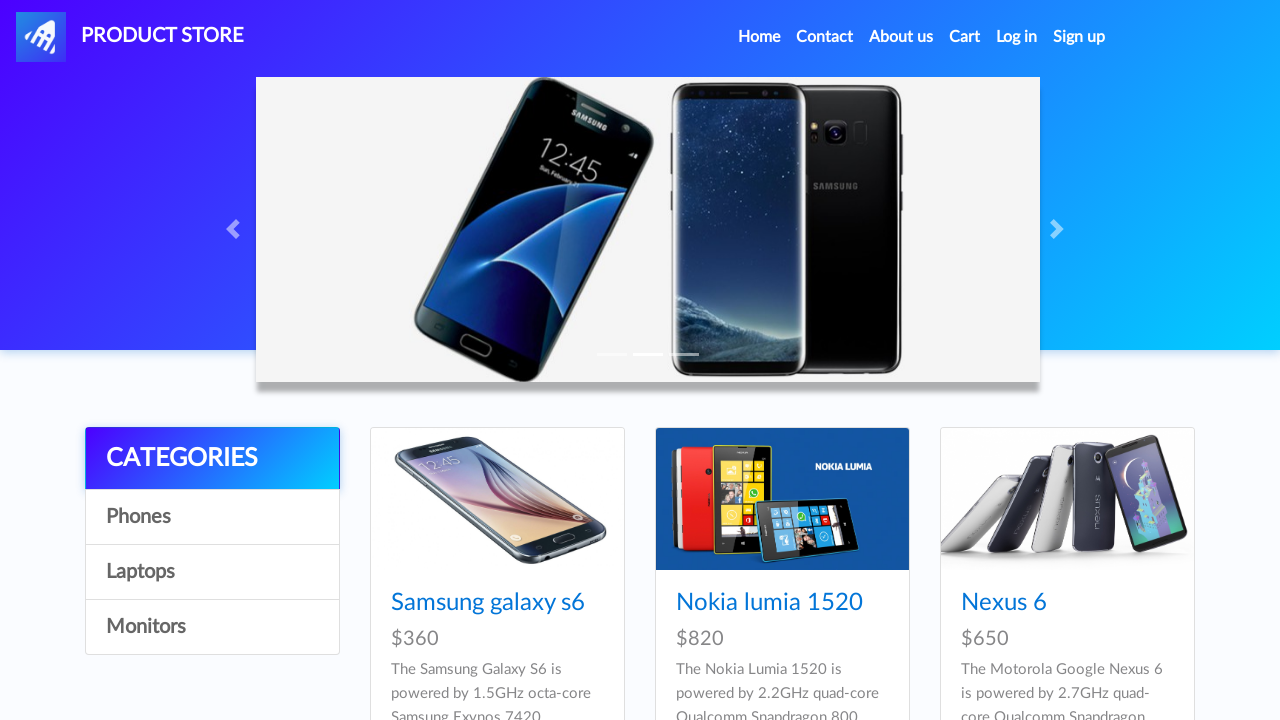

Verified device price 5 is visible
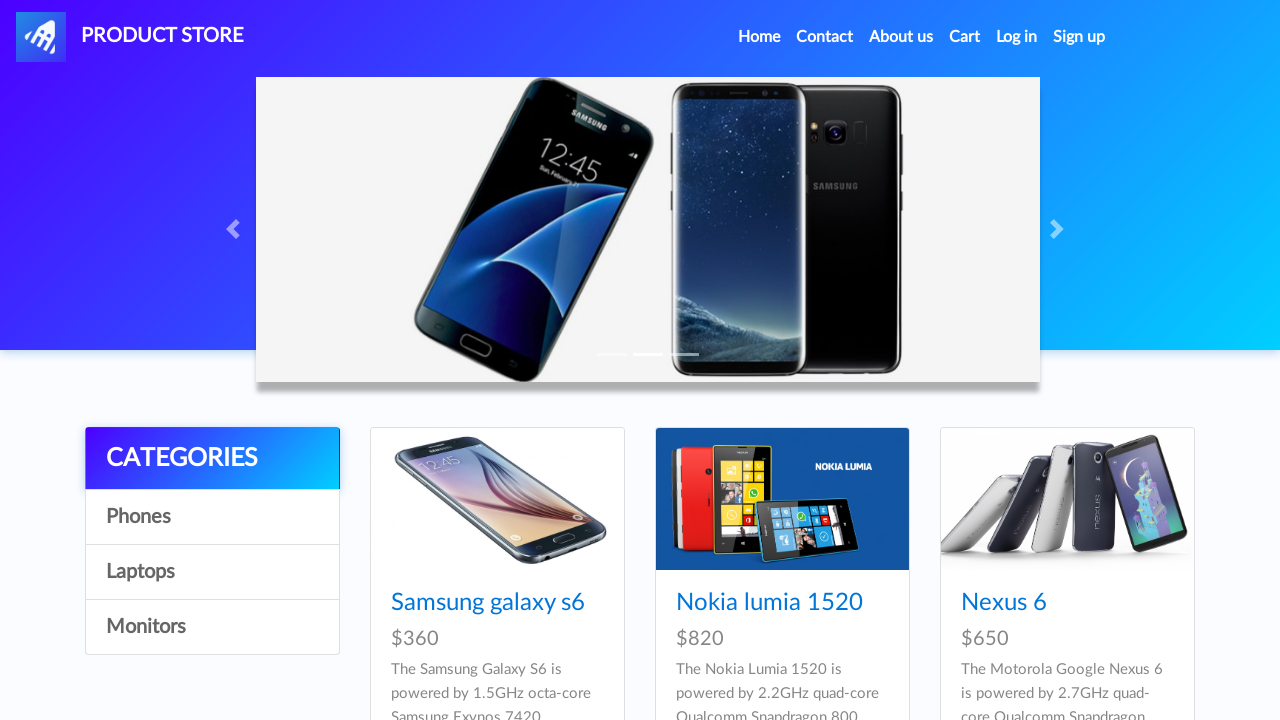

Verified device name 6 is visible
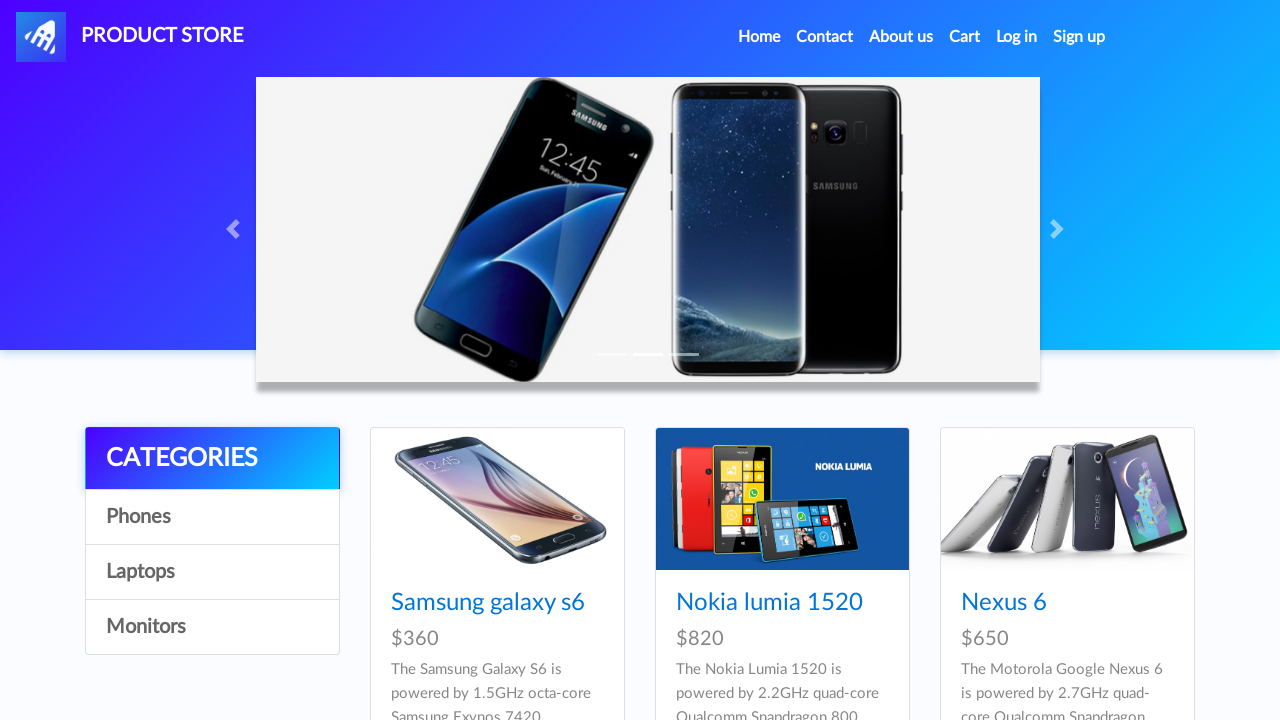

Verified device price 6 is visible
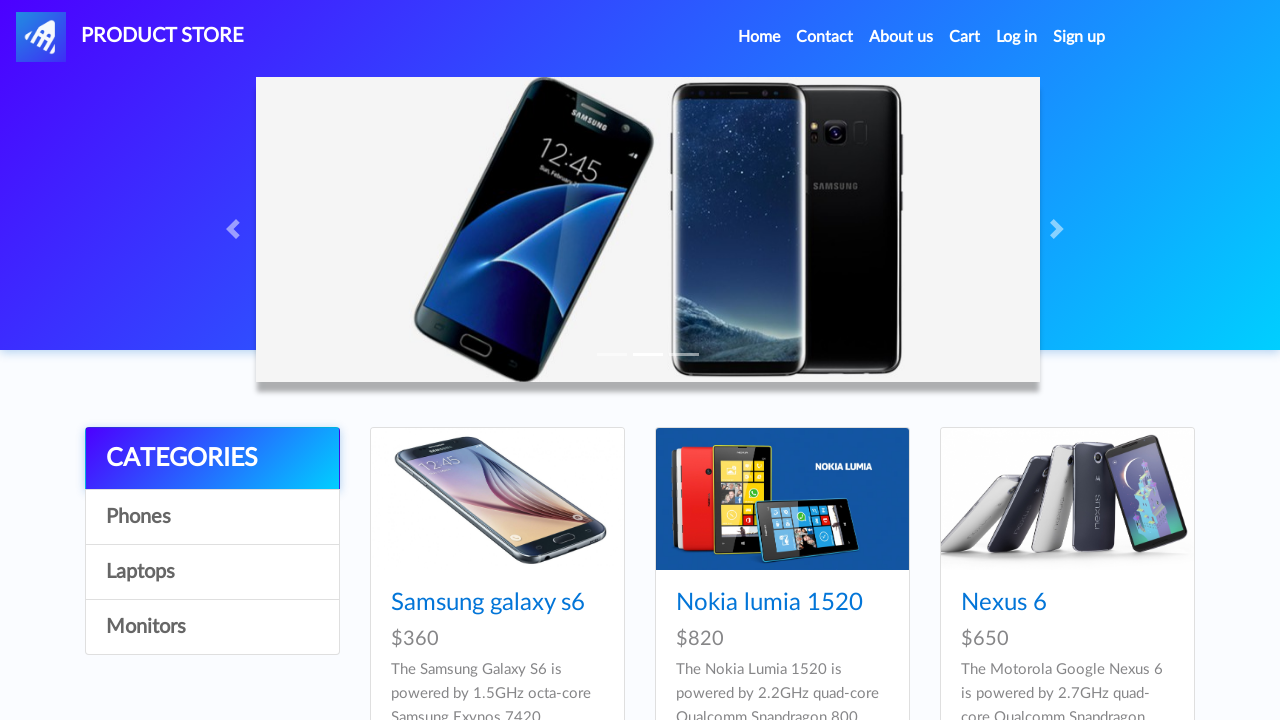

Verified device name 7 is visible
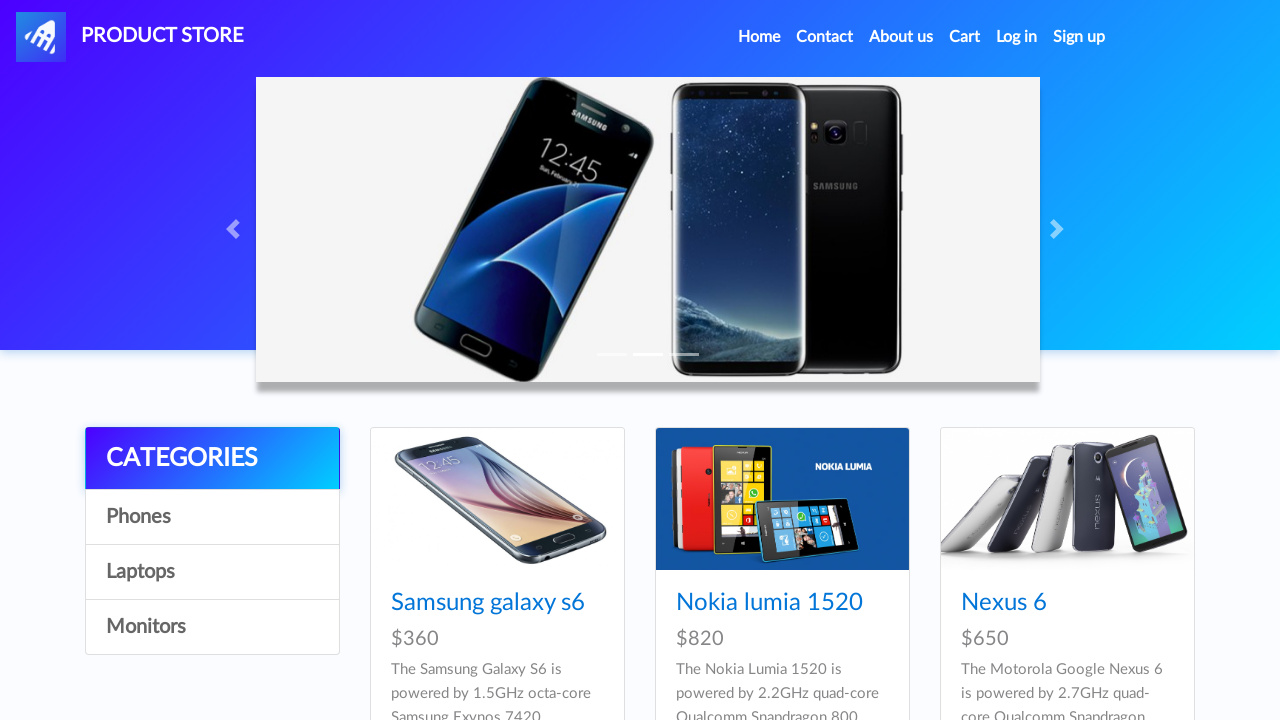

Verified device price 7 is visible
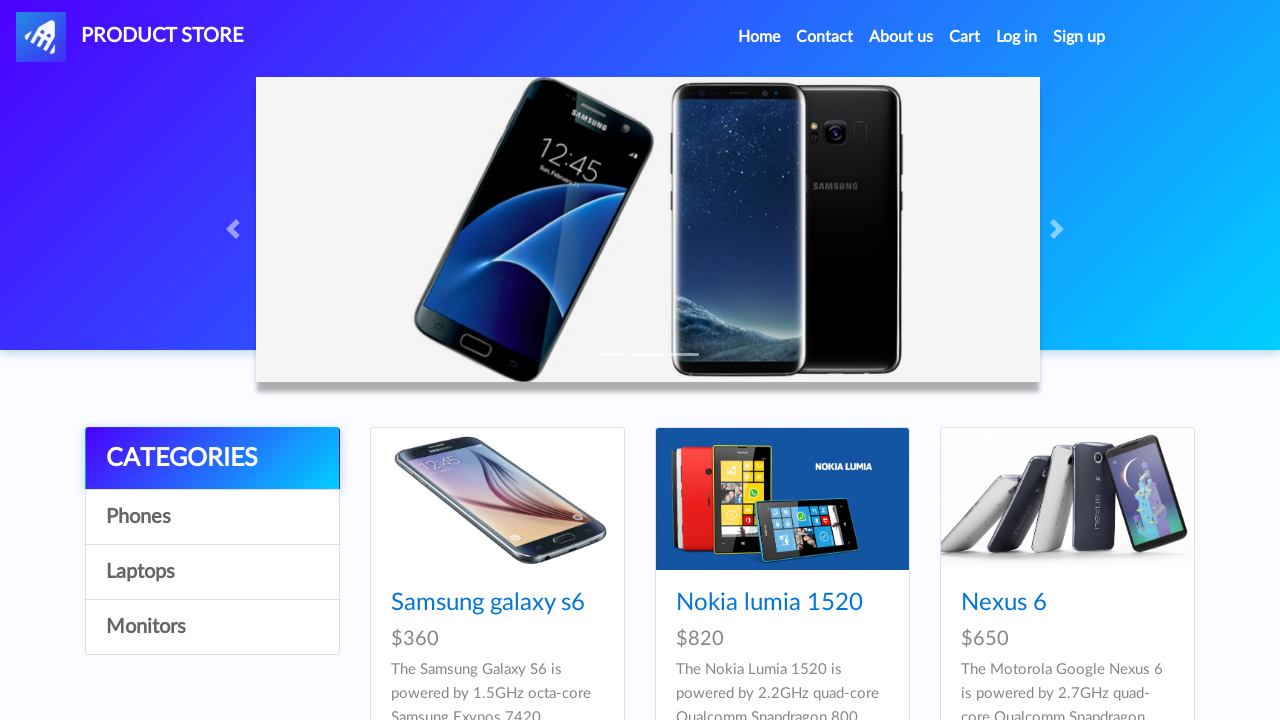

Verified device name 8 is visible
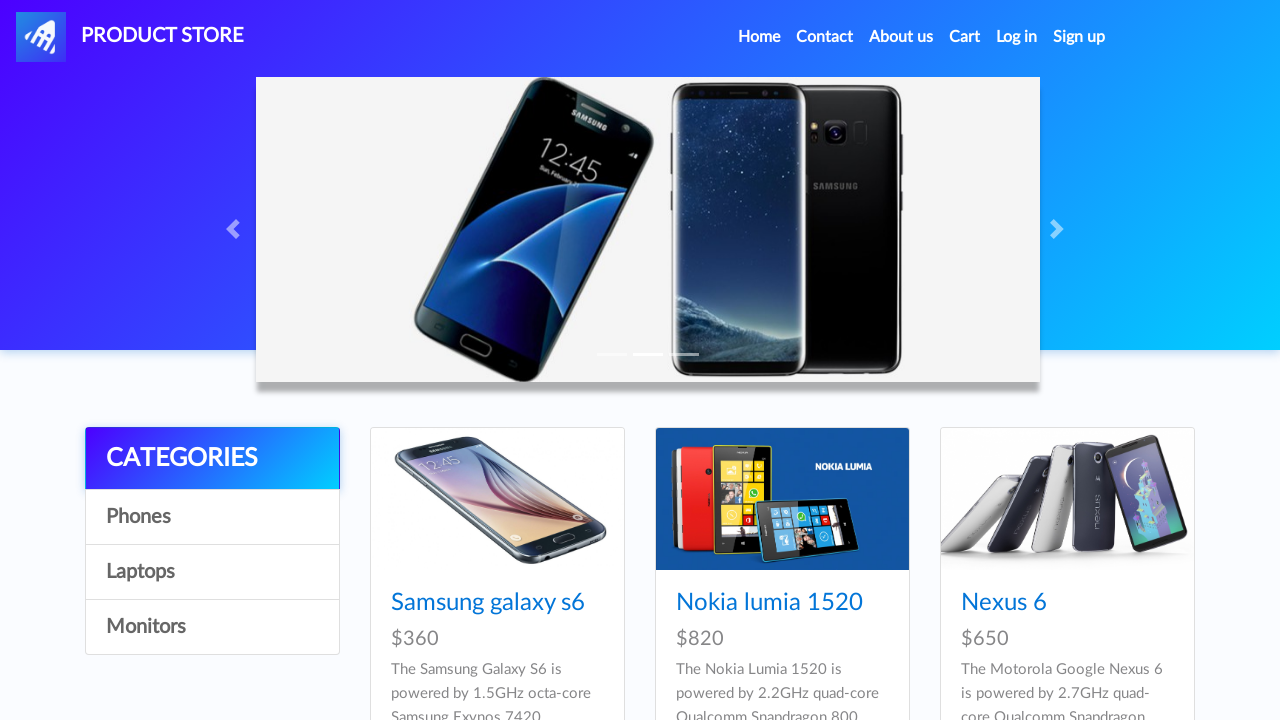

Verified device price 8 is visible
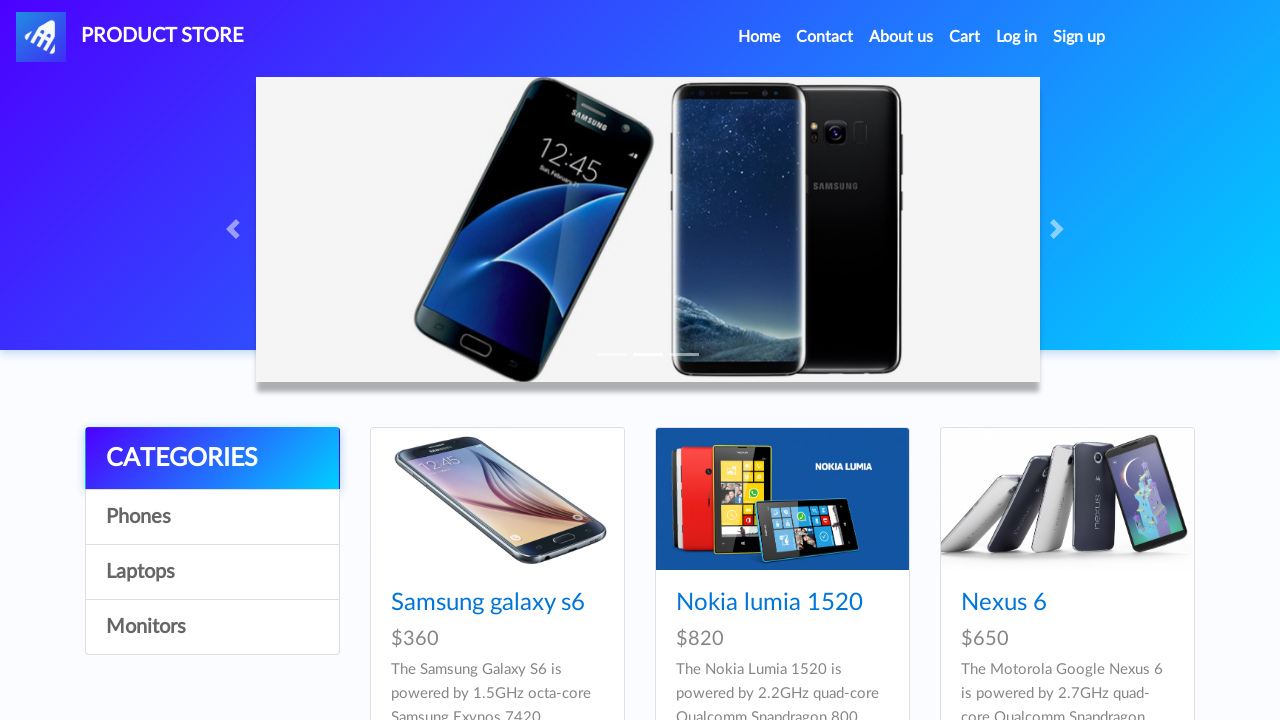

Verified device name 9 is visible
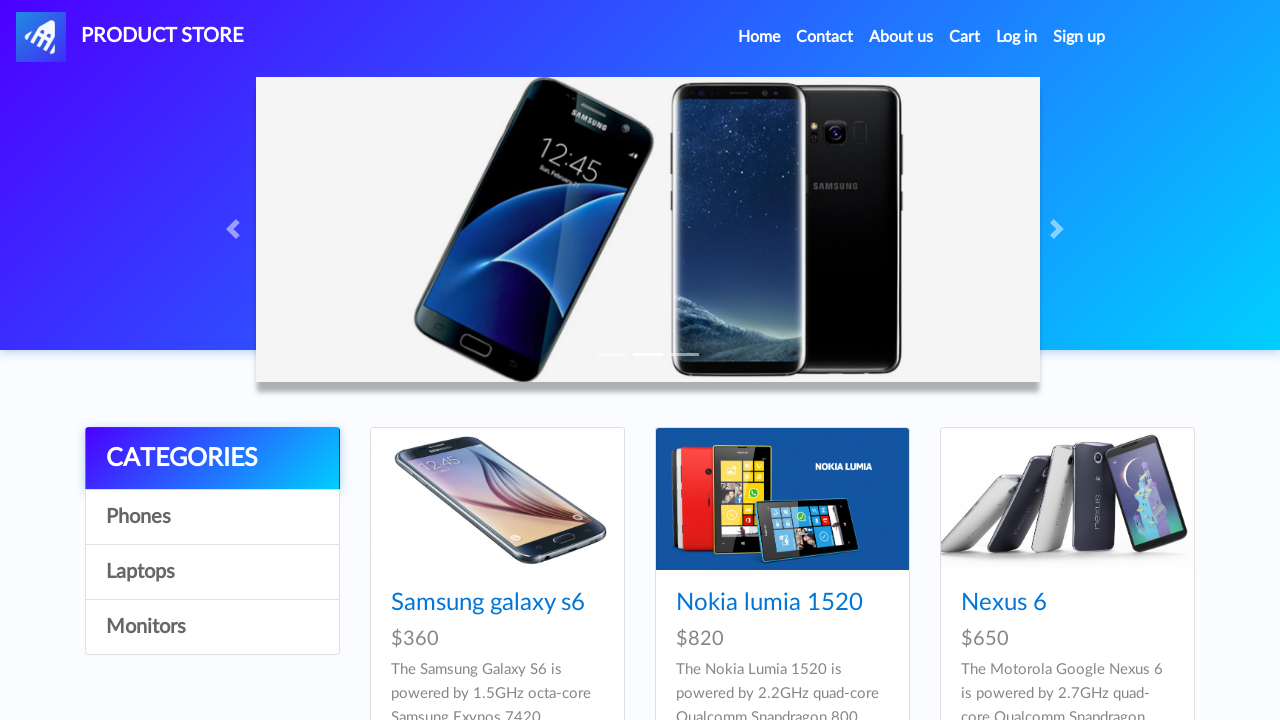

Verified device price 9 is visible
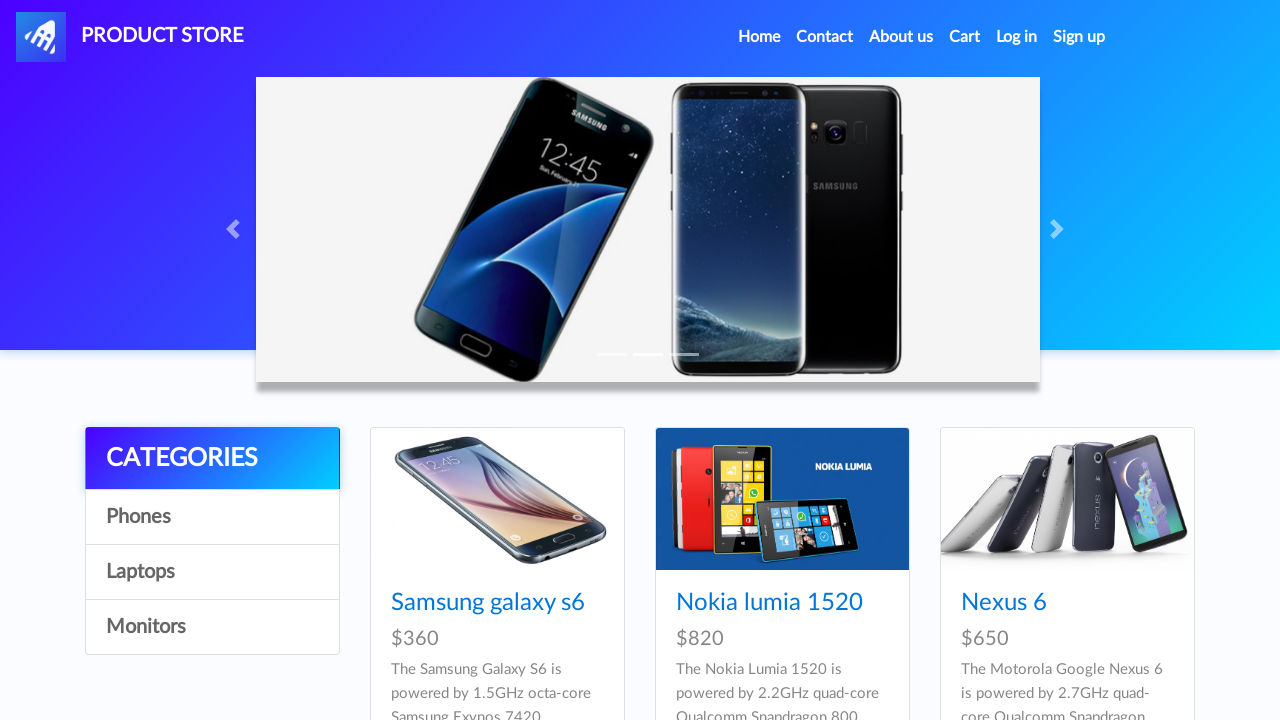

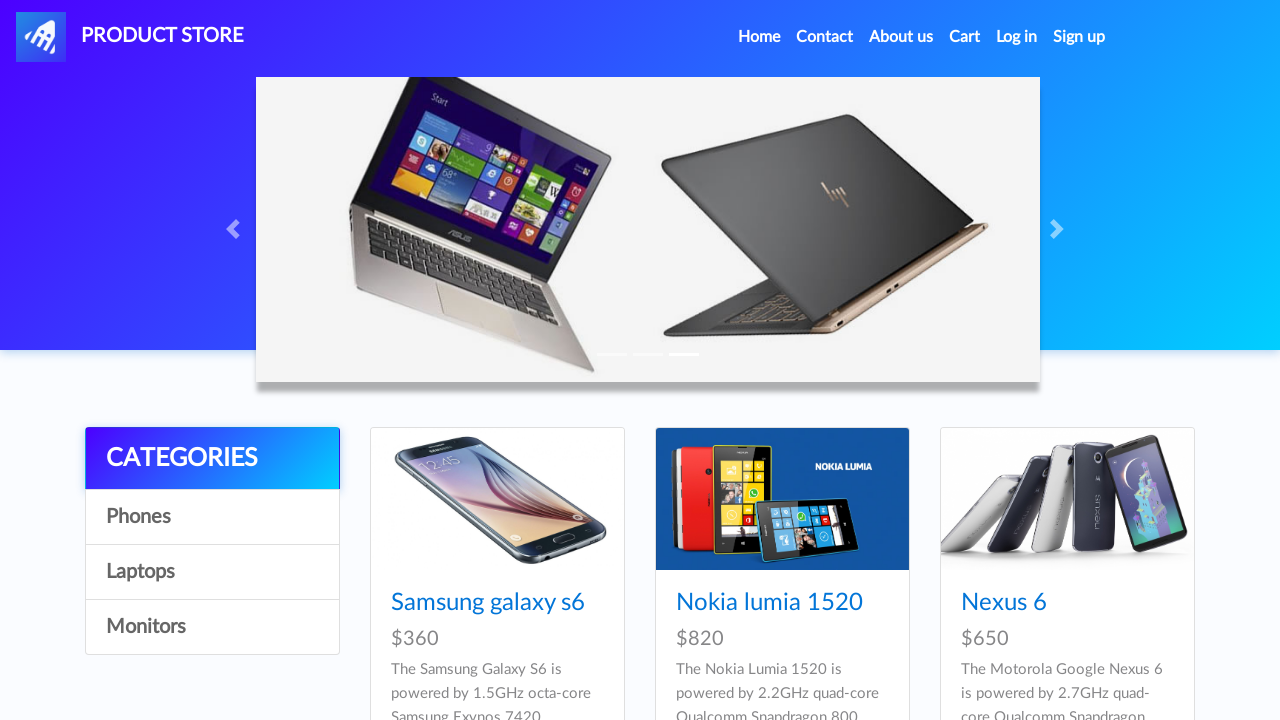